Verifies the head of the ecological engineering program is Aleksandra Grujić

Starting URL: https://www.viser.edu.rs/smer/ei

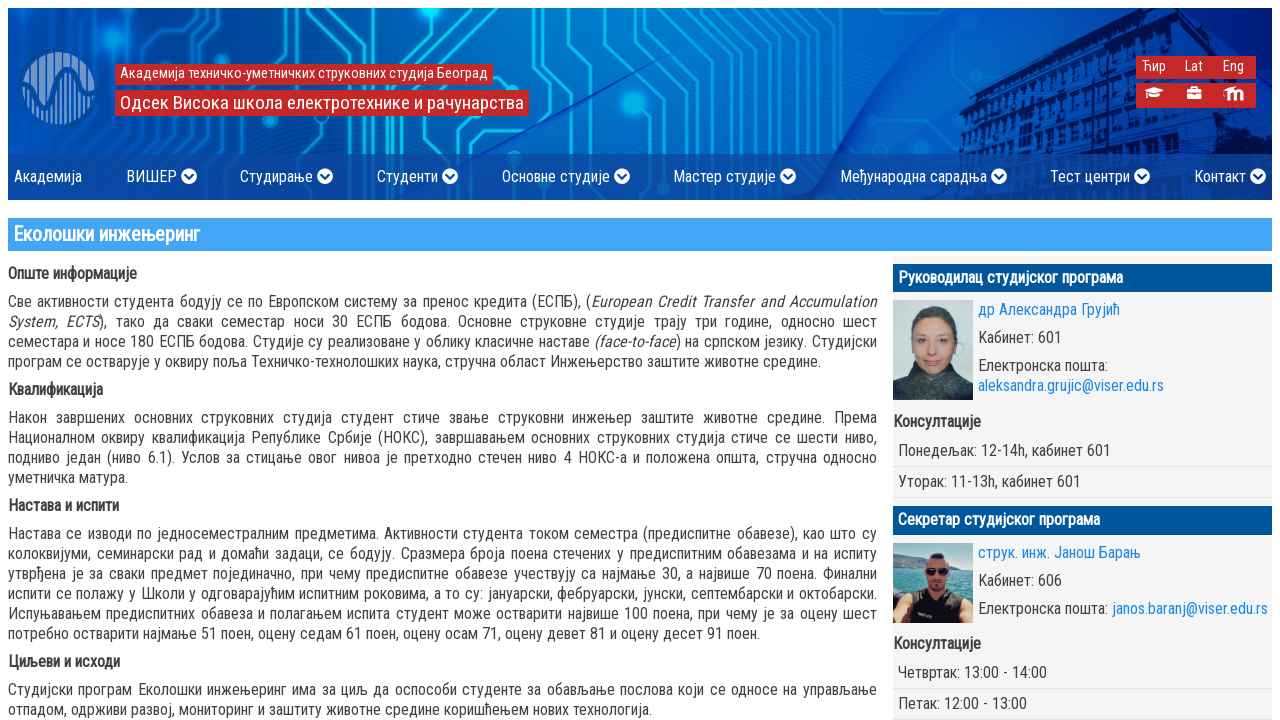

Navigated to ecological engineering program page
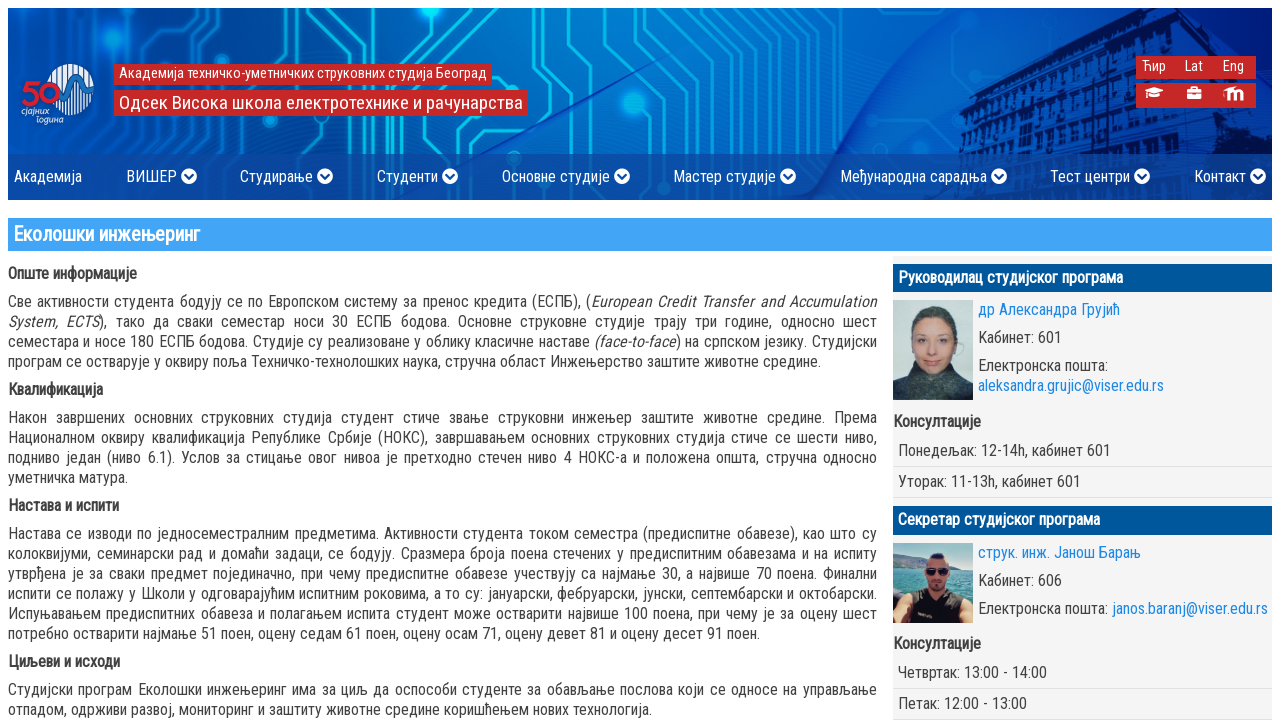

Retrieved program head name from page
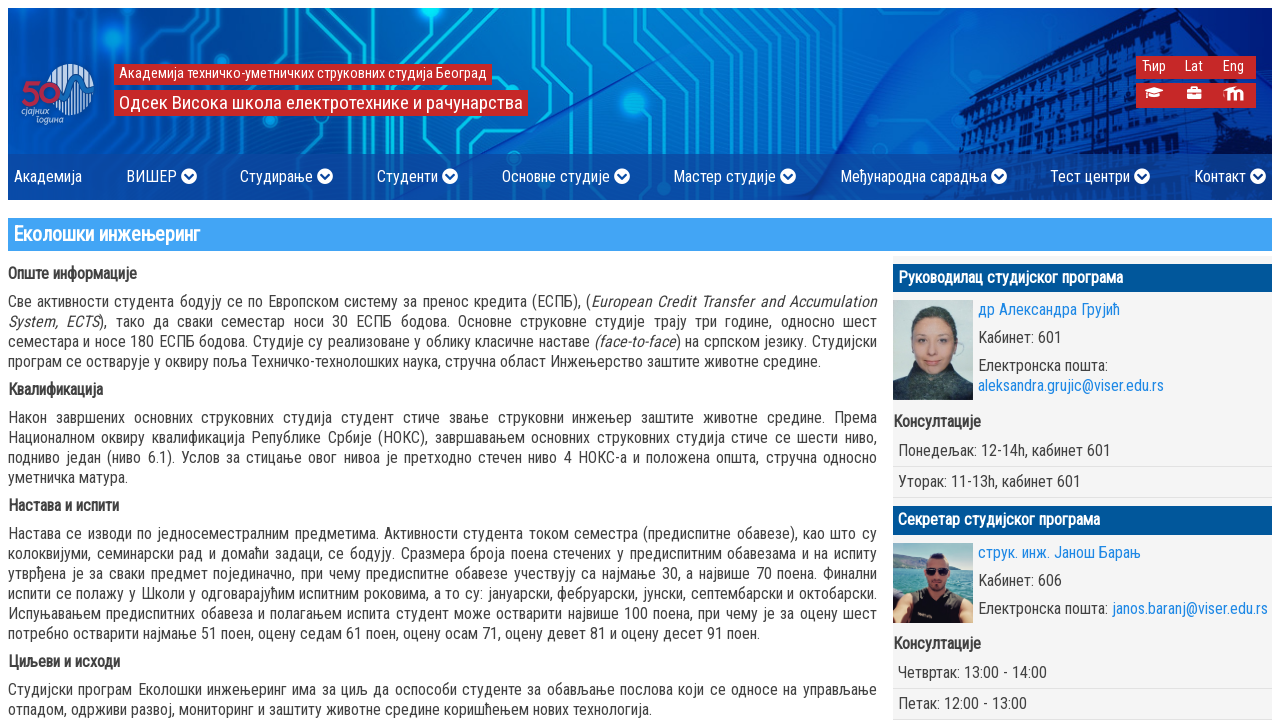

Verified program head is Aleksandra Grujić (др Александра Грујић)
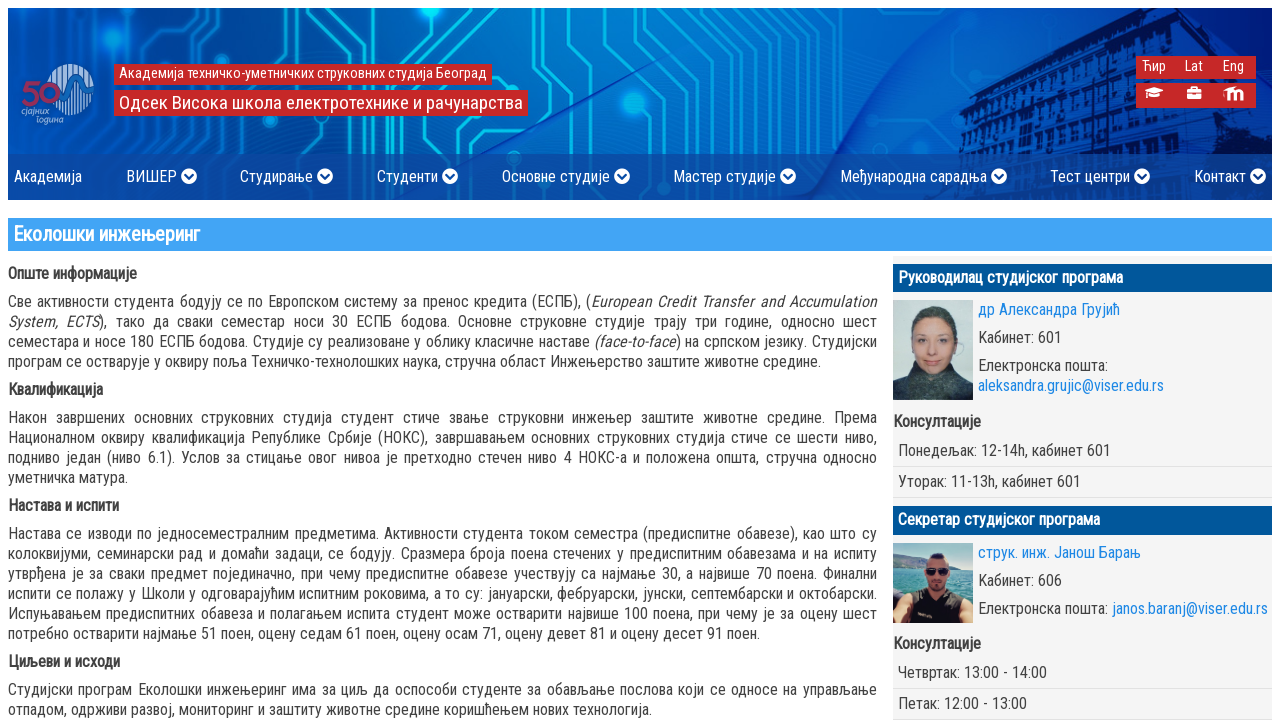

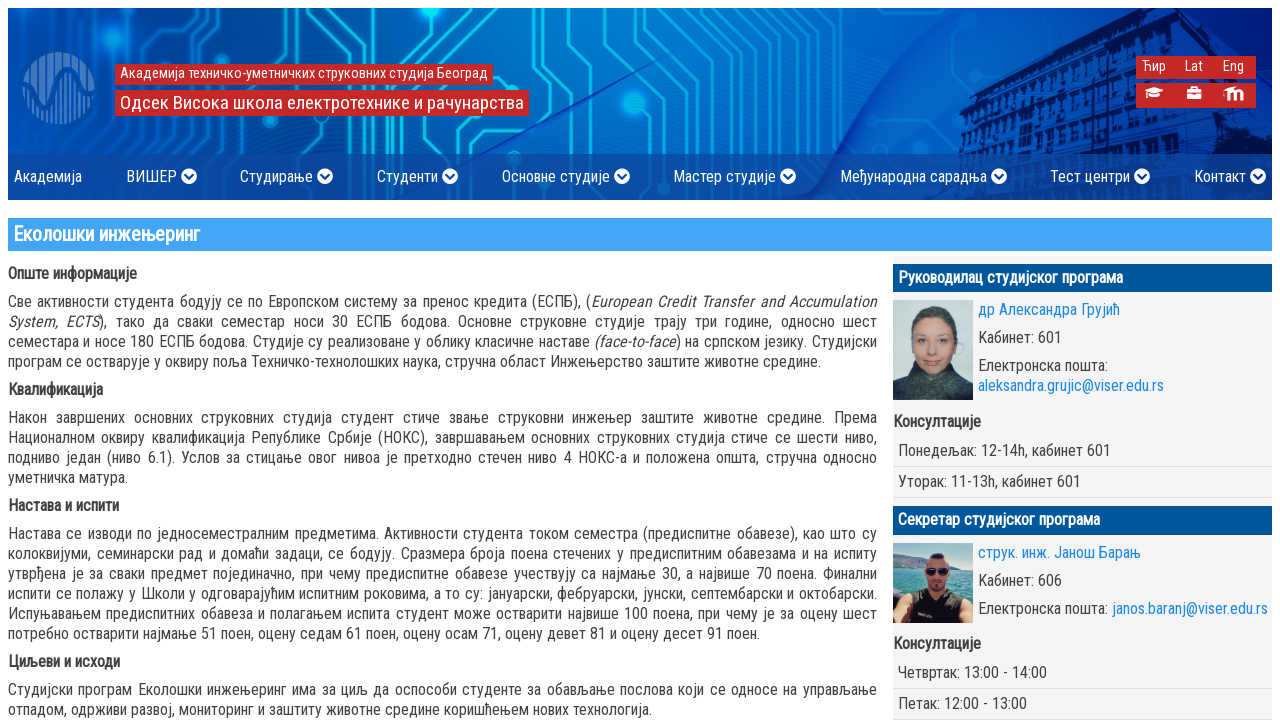